Tests dropdown selection functionality by selecting an option by index from a dropdown menu

Starting URL: https://grotechminds.com/dropdown/

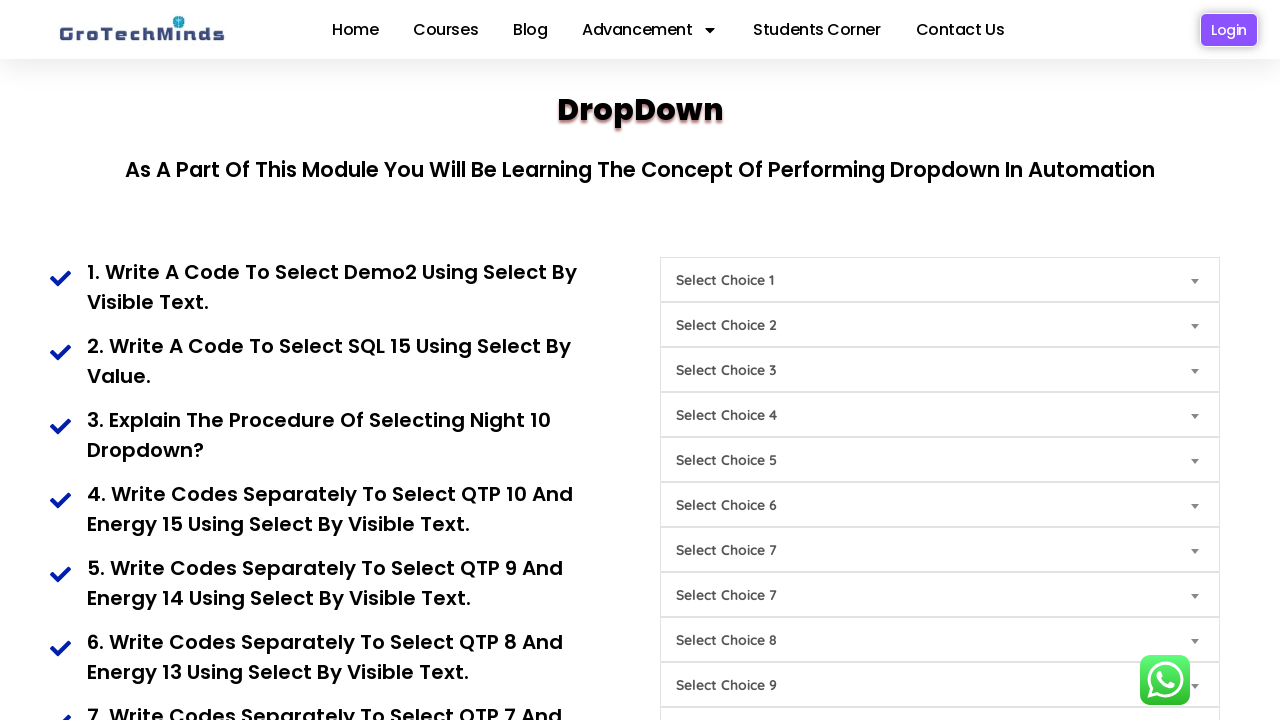

Navigated to dropdown test page at https://grotechminds.com/dropdown/
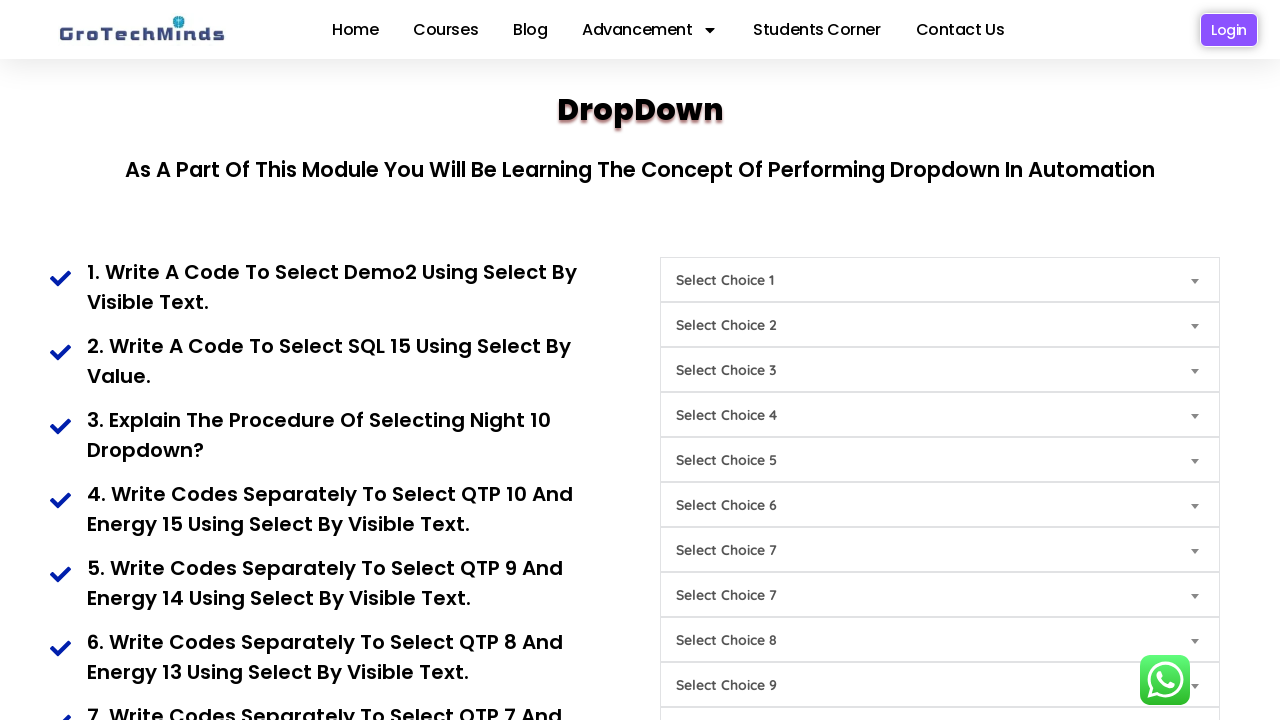

Selected option at index 5 from dropdown menu with id 'Choice5' on #Choice5
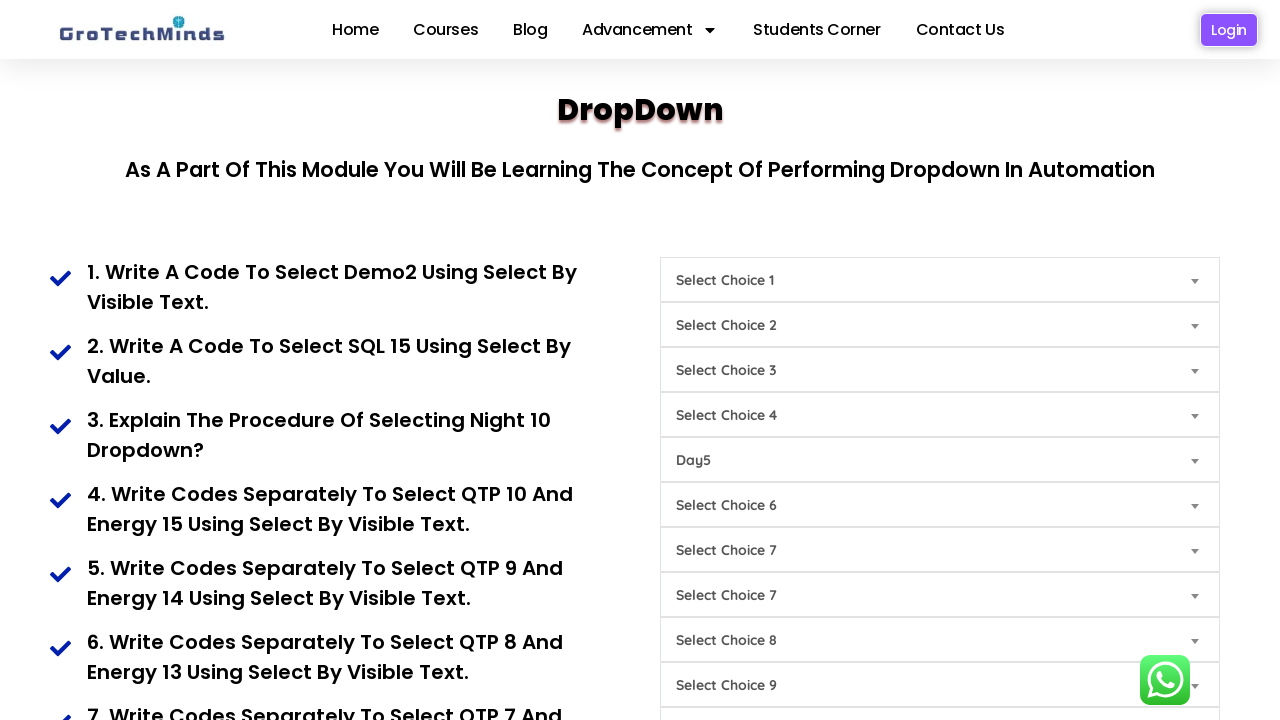

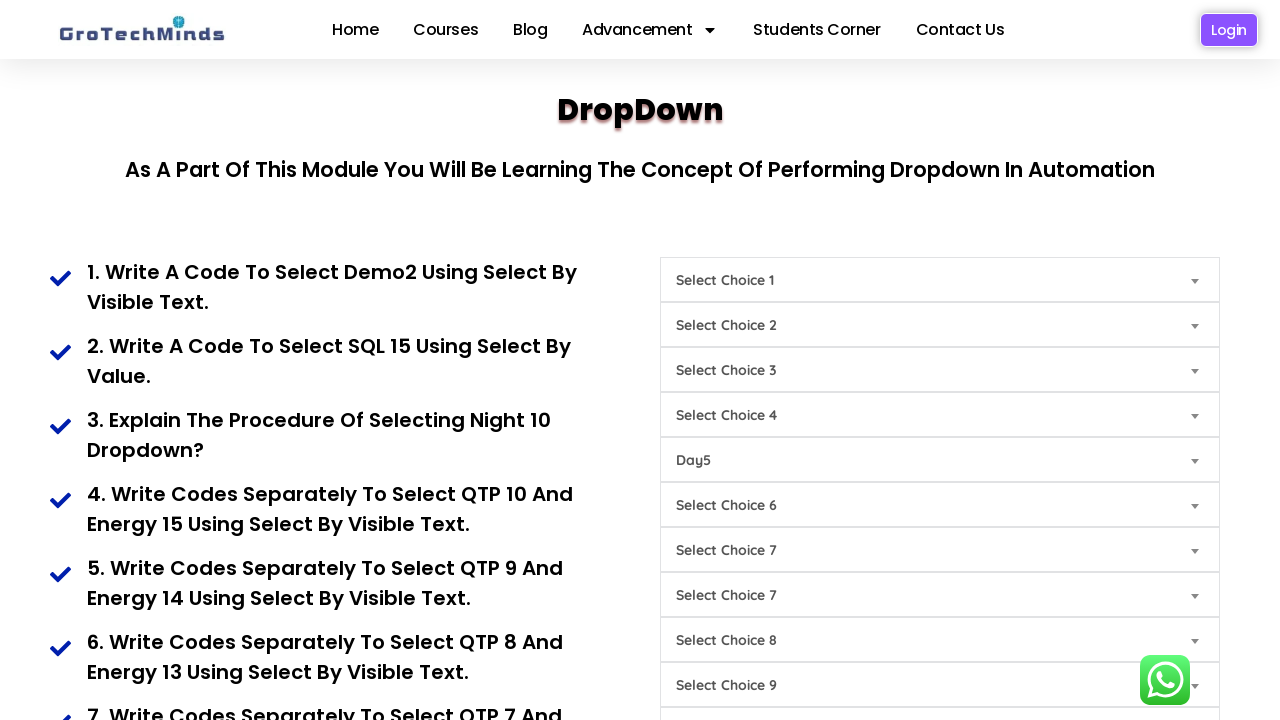